Tests jQuery UI menu navigation by clicking through nested menu items to reach a PDF download option

Starting URL: https://the-internet.herokuapp.com/jqueryui/menu#

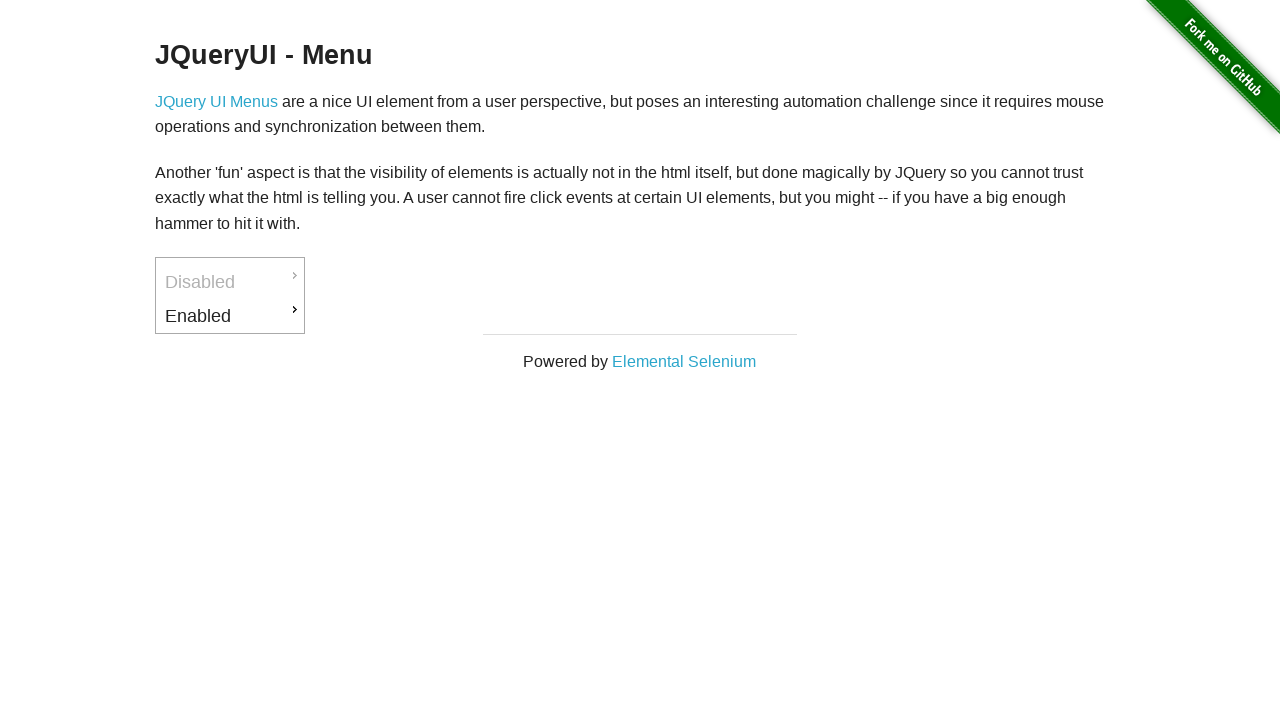

Clicked on 'Enabled' menu item at (230, 316) on a:text('Enabled')
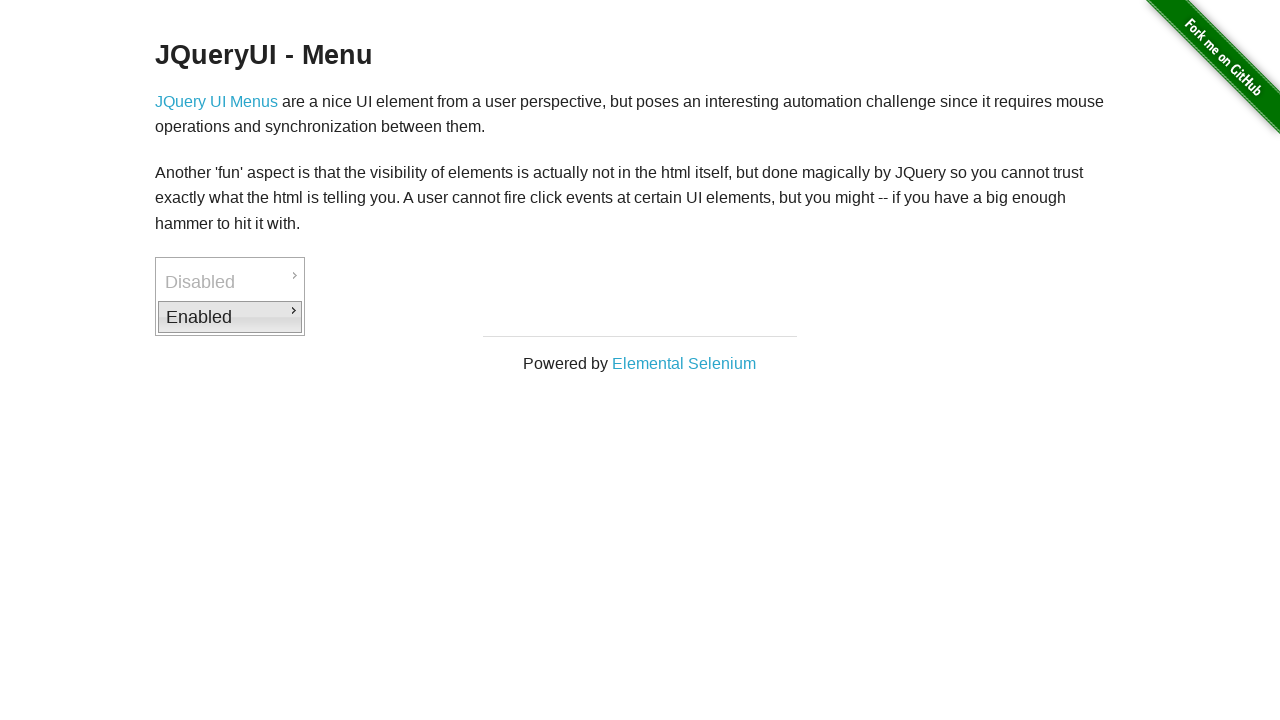

Submenu loaded (Downloads option appeared)
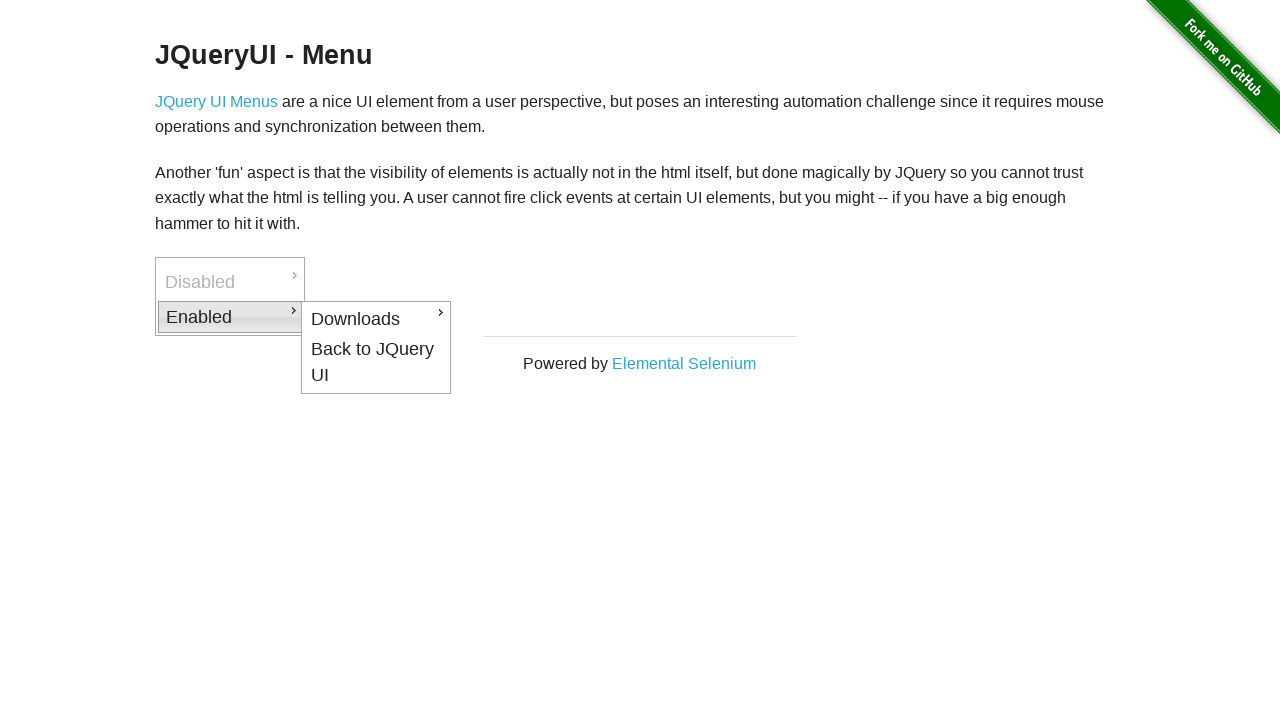

Clicked on 'Downloads' submenu item at (376, 319) on #ui-id-4
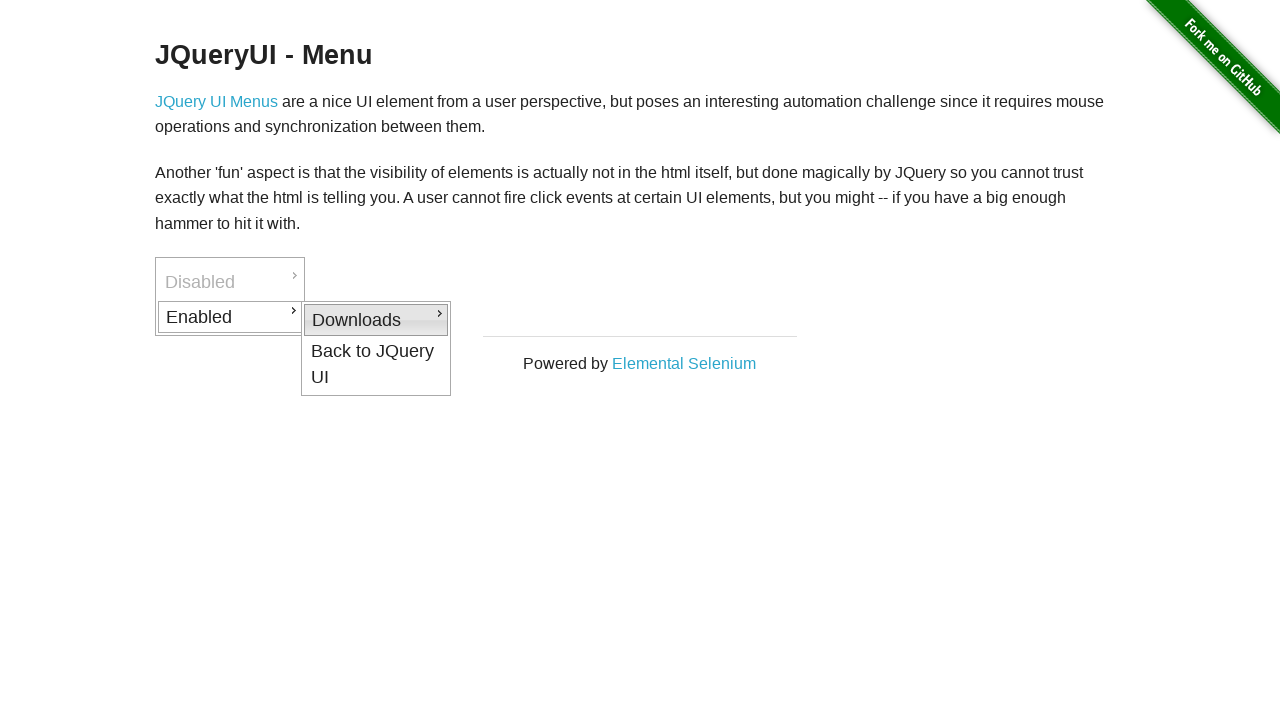

Clicked on PDF download link at (522, 322) on a[href='/download/jqueryui/menu/menu.pdf']
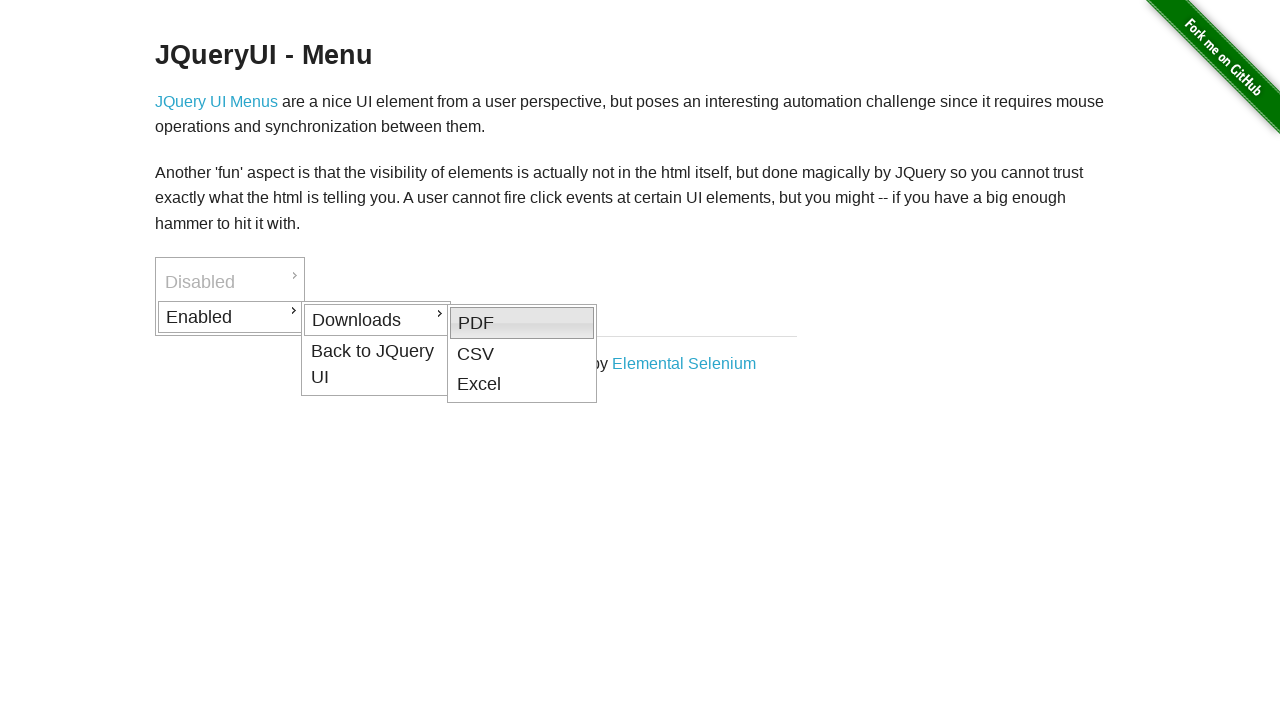

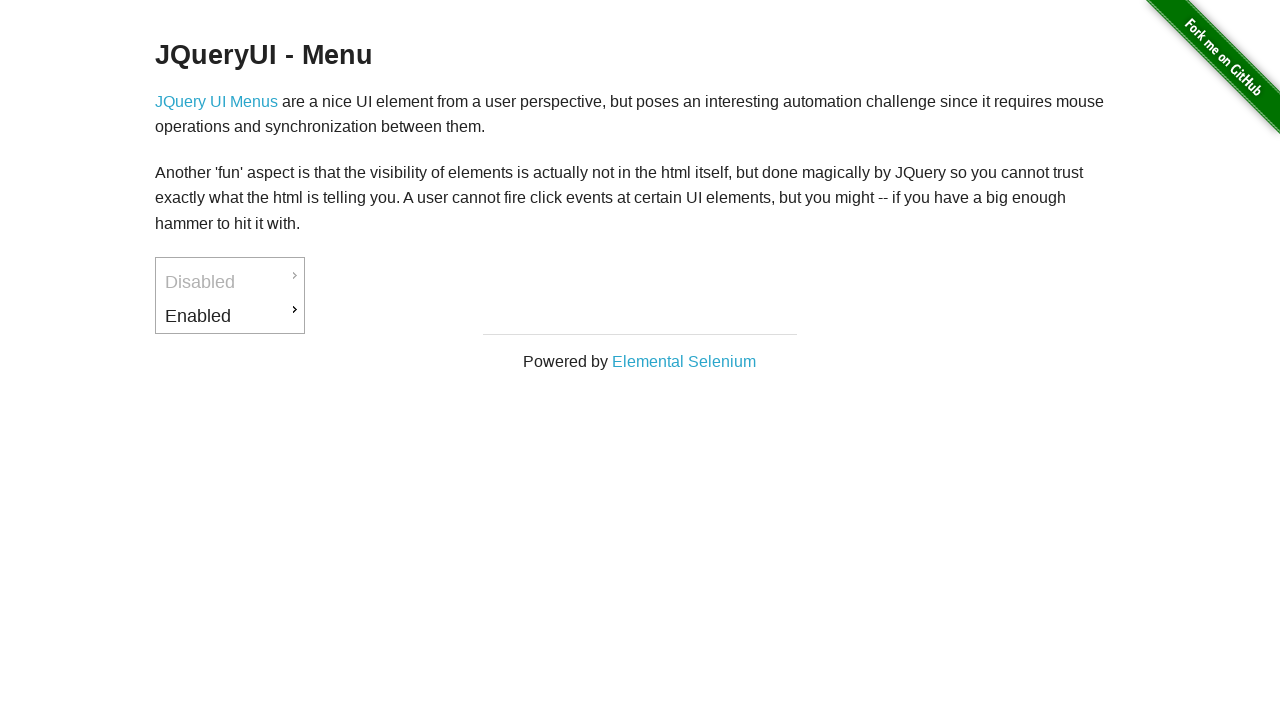